Tests the contact us text area functionality by verifying the comments box is initially empty, then filling it with a test message

Starting URL: https://cbarnc.github.io/Group3-repo-projects/

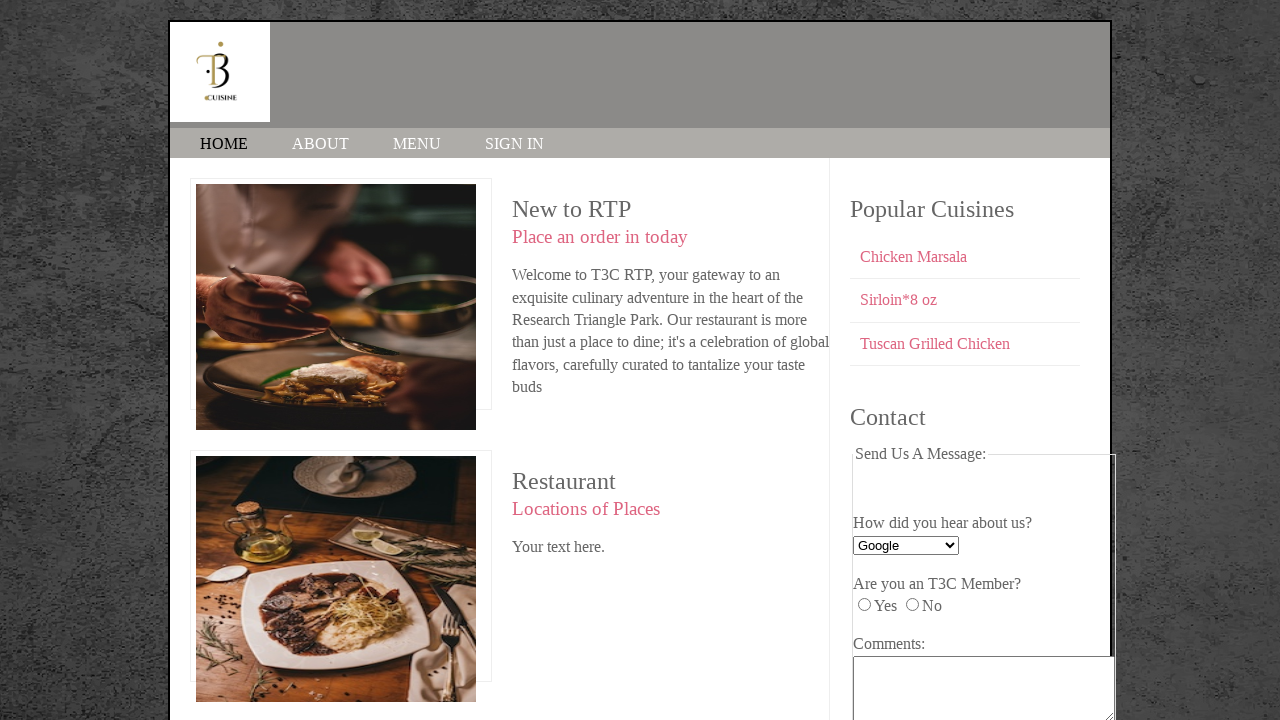

Located comments text area element
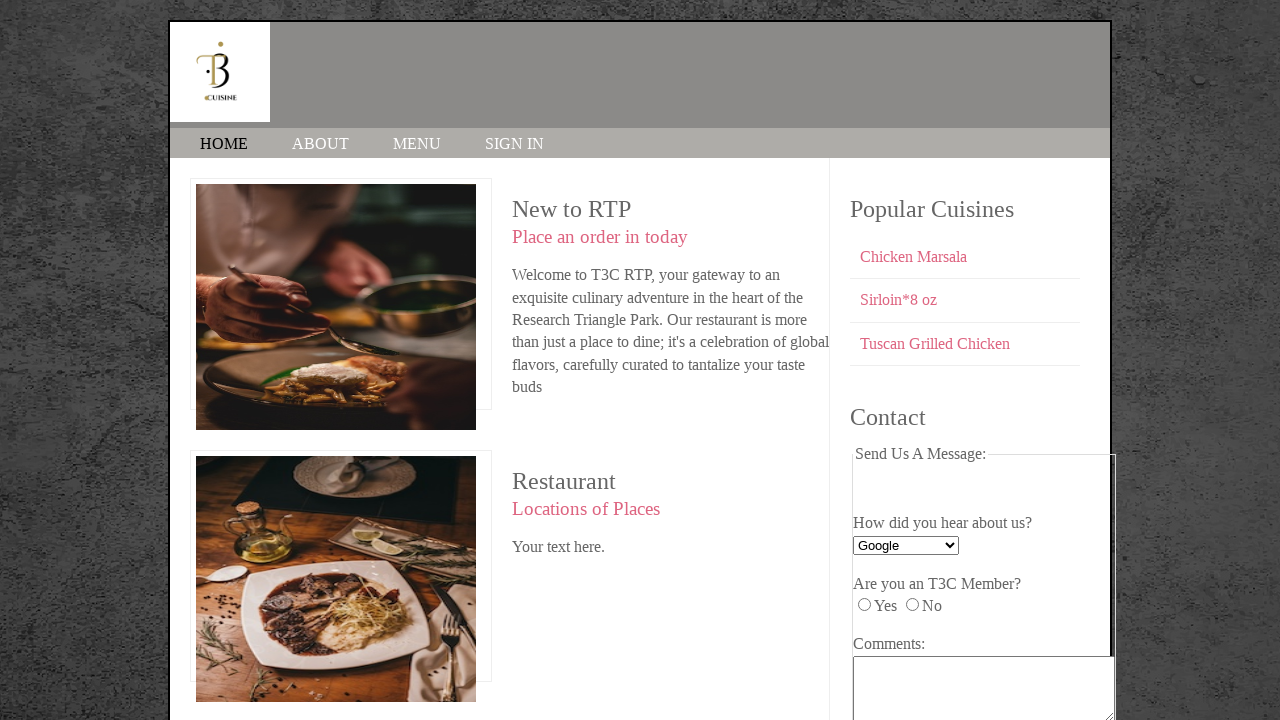

Verified comments box is initially empty
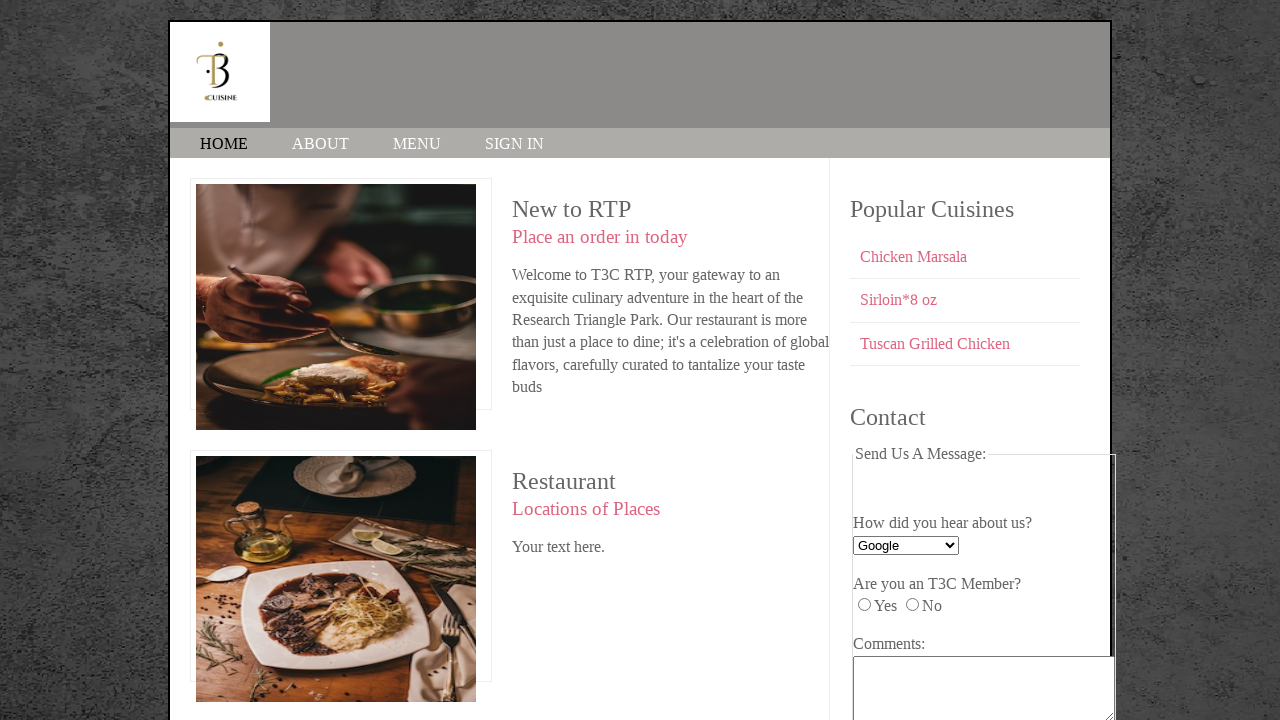

Filled comments text area with test message 'This is a Test Message' on #comments
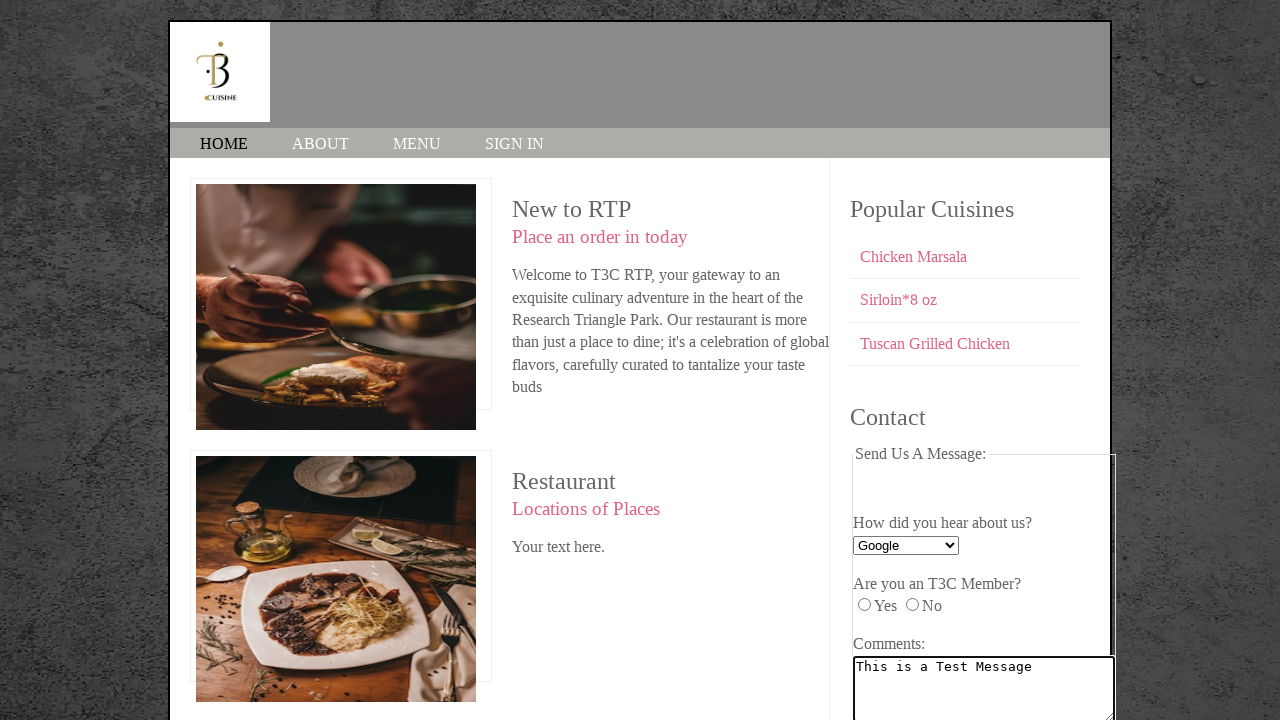

Waited 1000ms to observe filled content
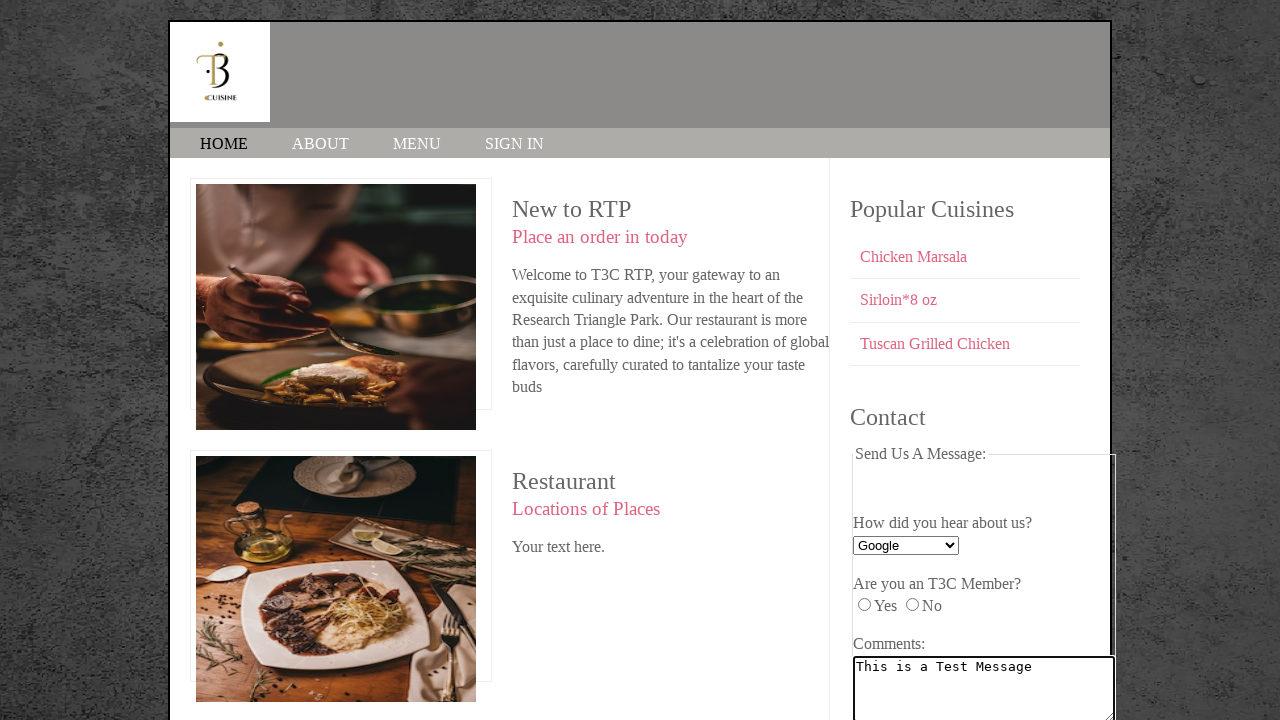

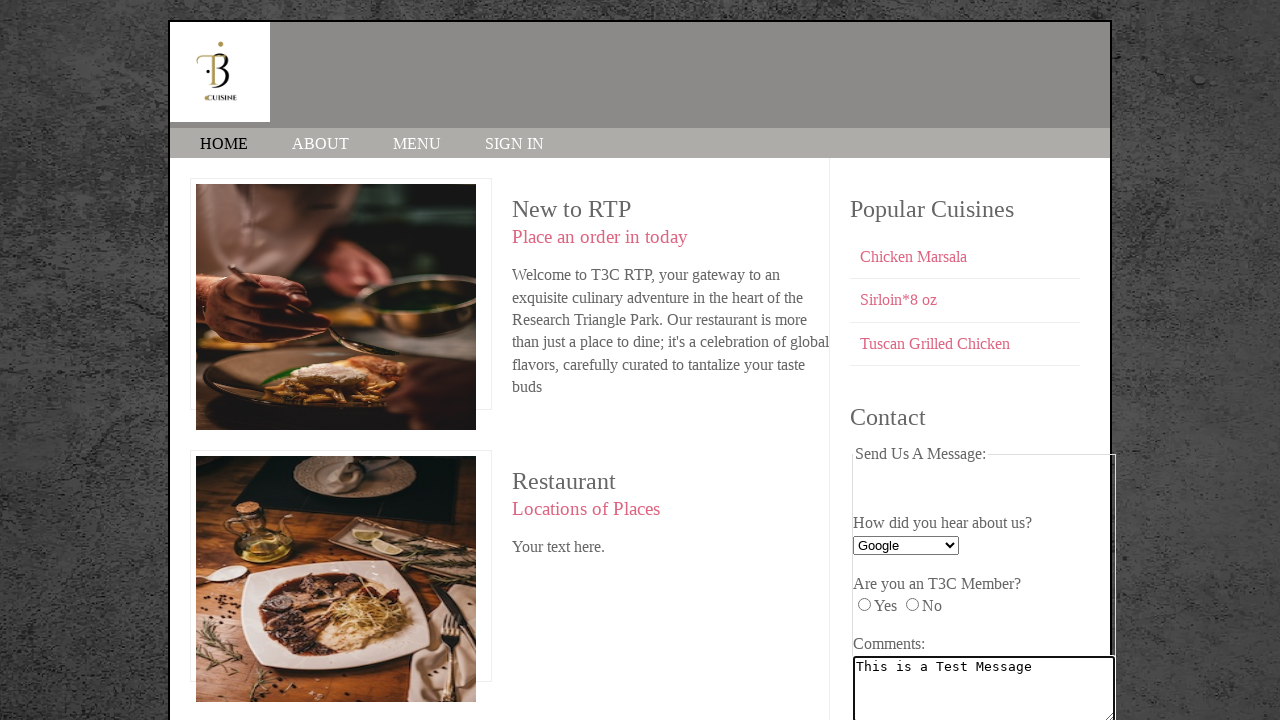